Tests window handle functionality by clicking a link that opens a new window, switching to the new window to verify its content, and then switching back to the original window to verify it's still accessible.

Starting URL: https://the-internet.herokuapp.com/windows

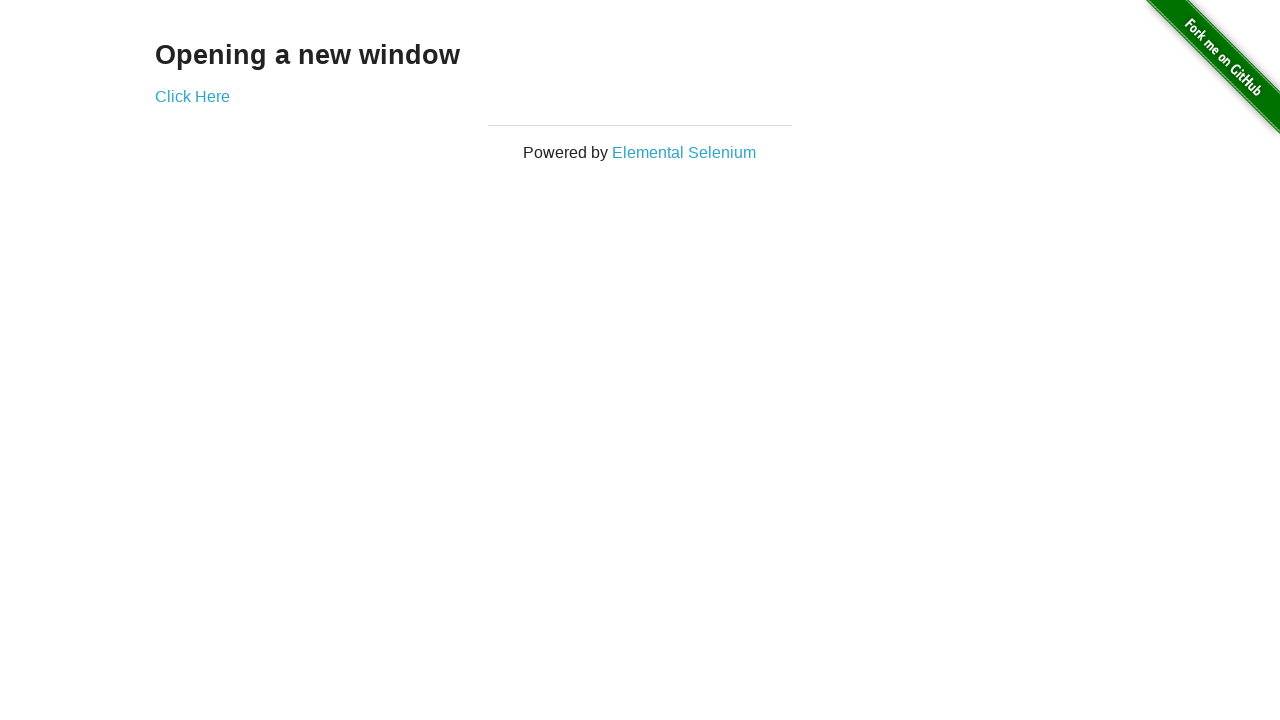

Waited for h3 selector to load
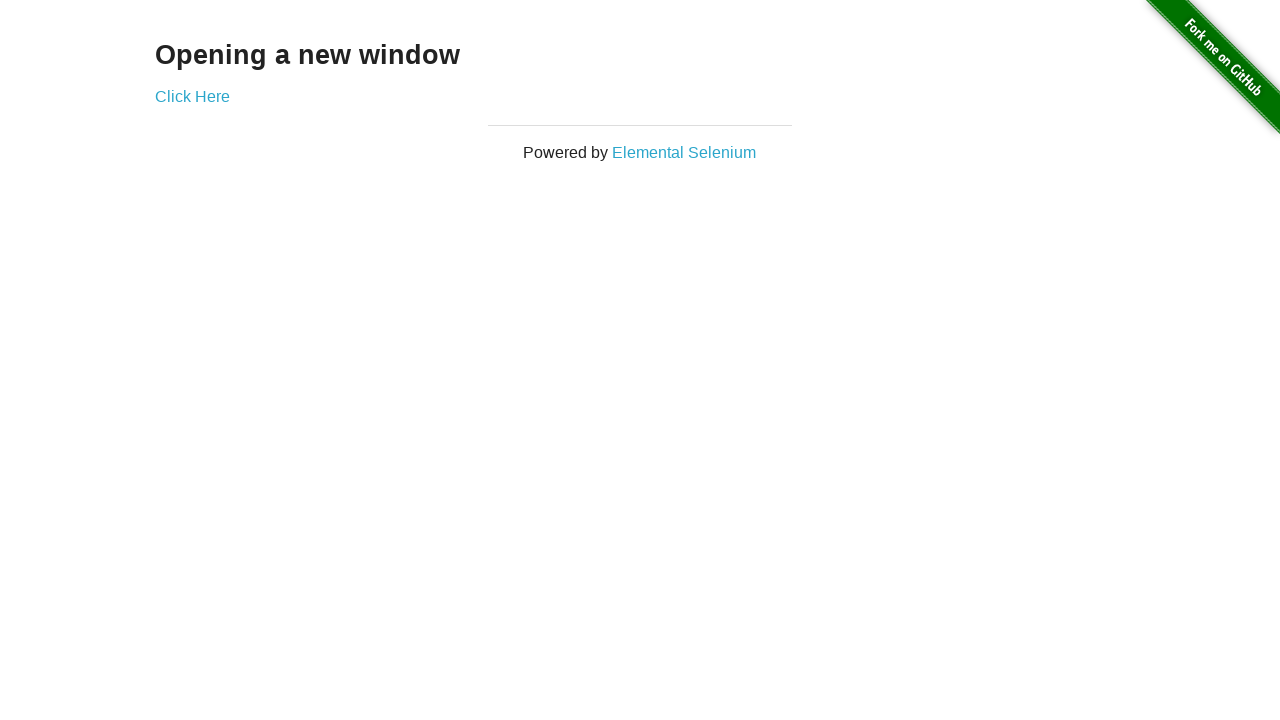

Verified page heading is 'Opening a new window'
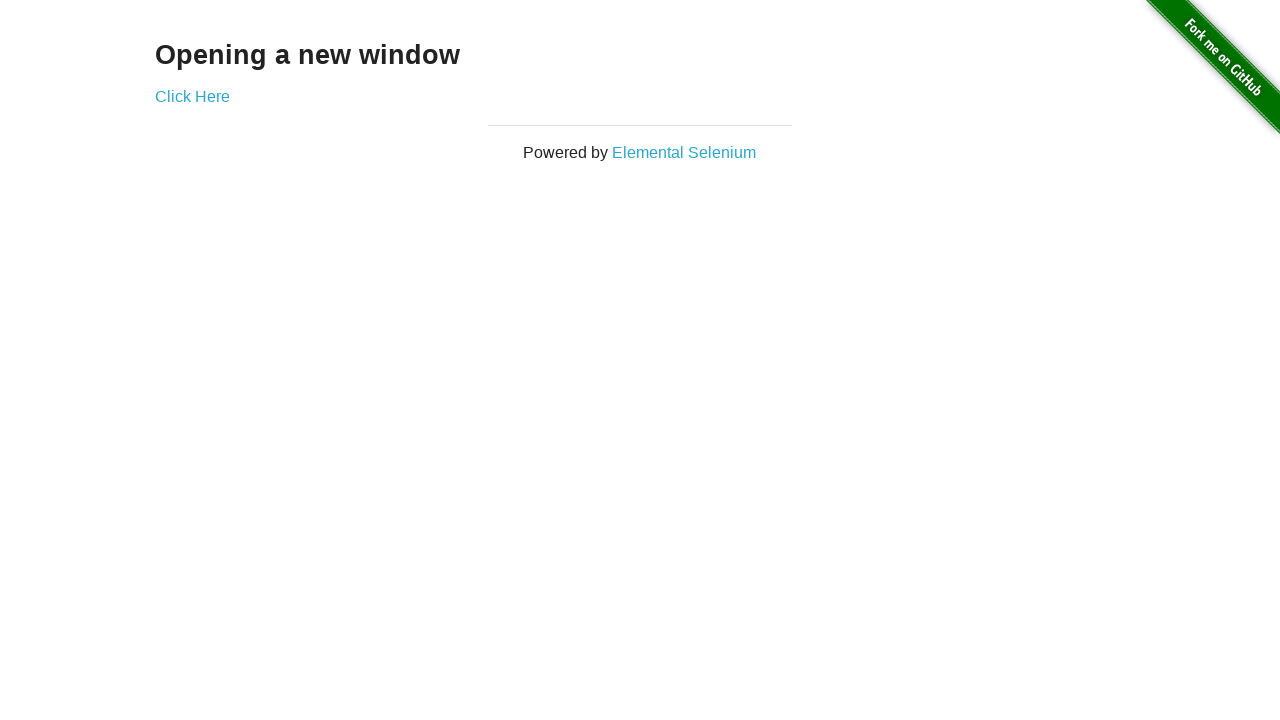

Verified page title is 'The Internet'
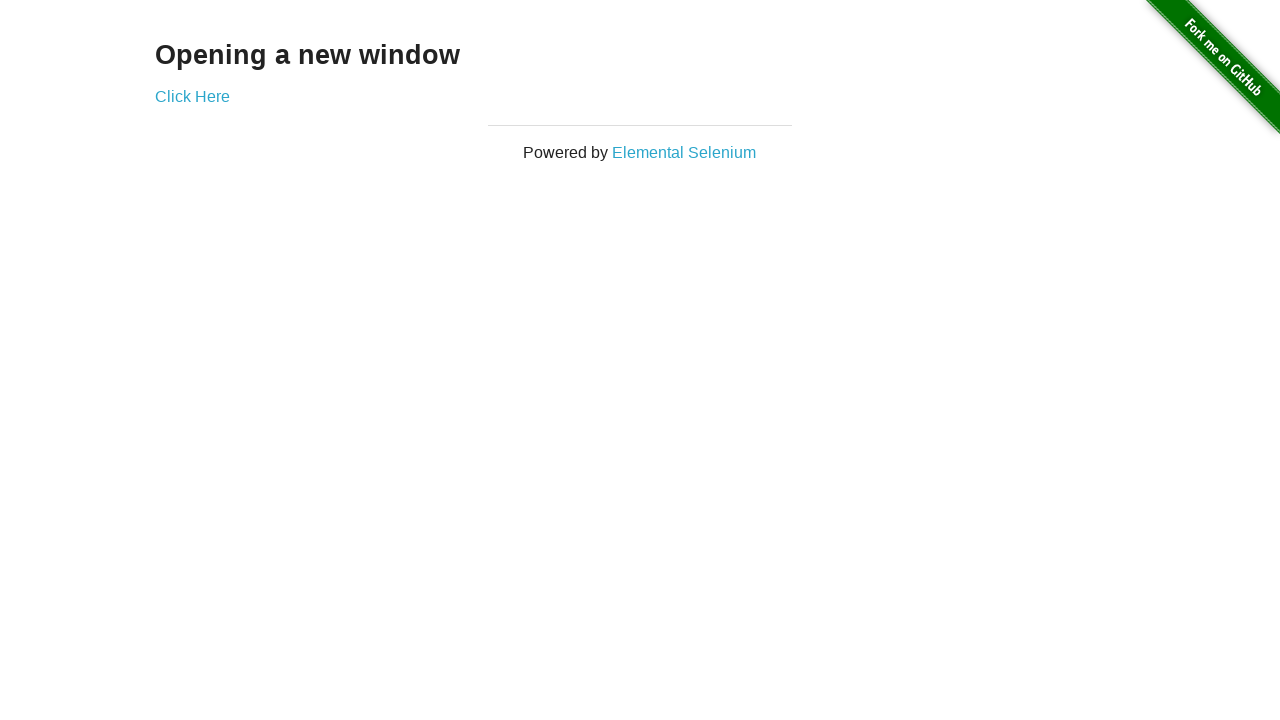

Clicked 'Click Here' link to open new window at (192, 96) on a:text('Click Here')
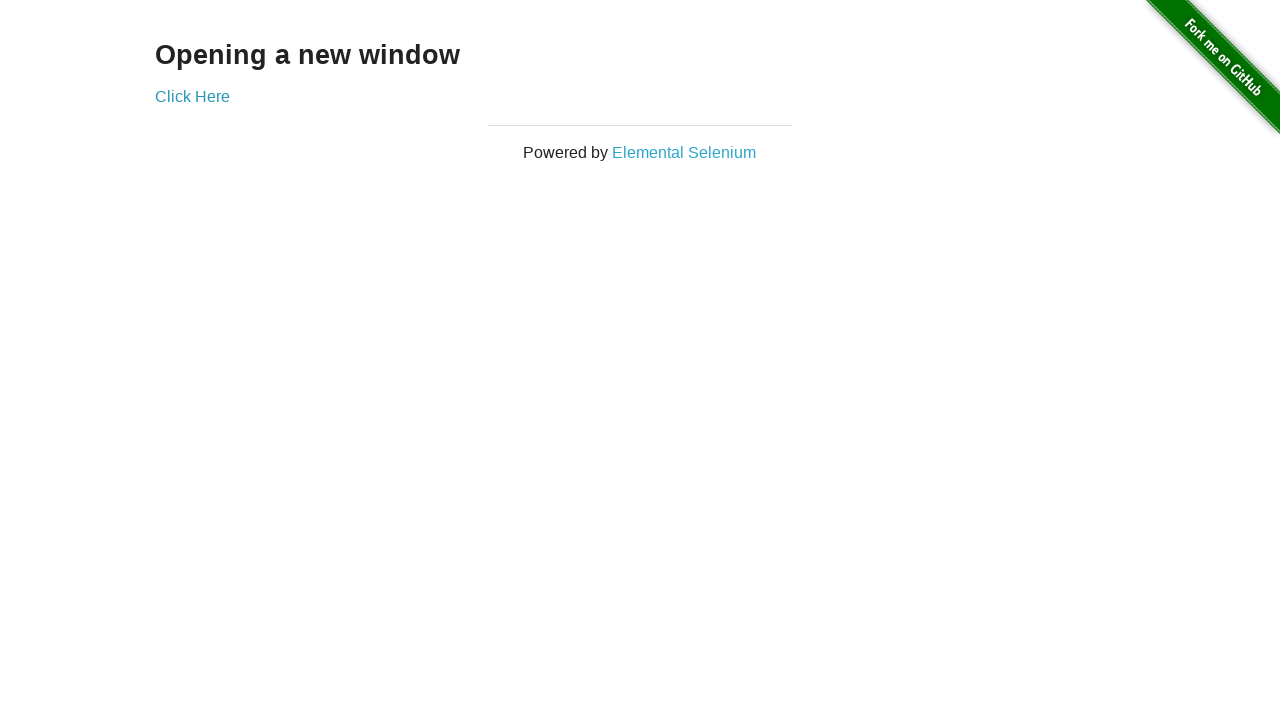

New window loaded and ready
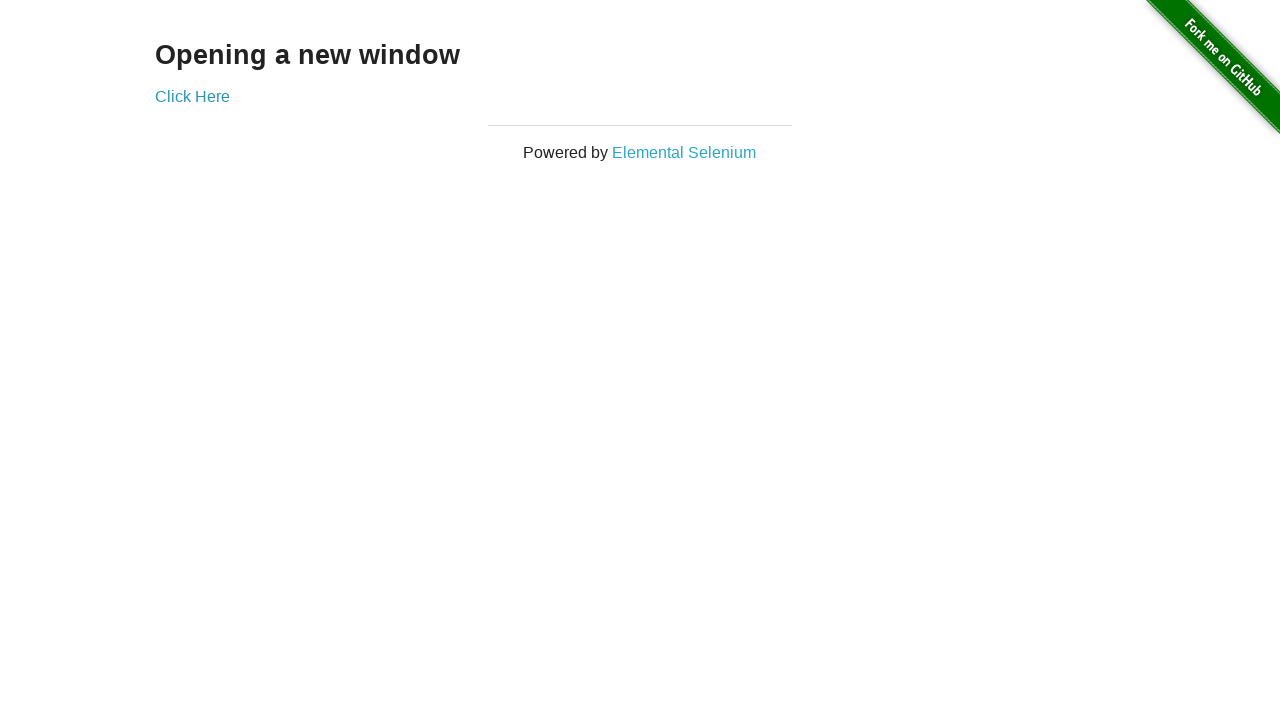

Verified new window title is 'New Window'
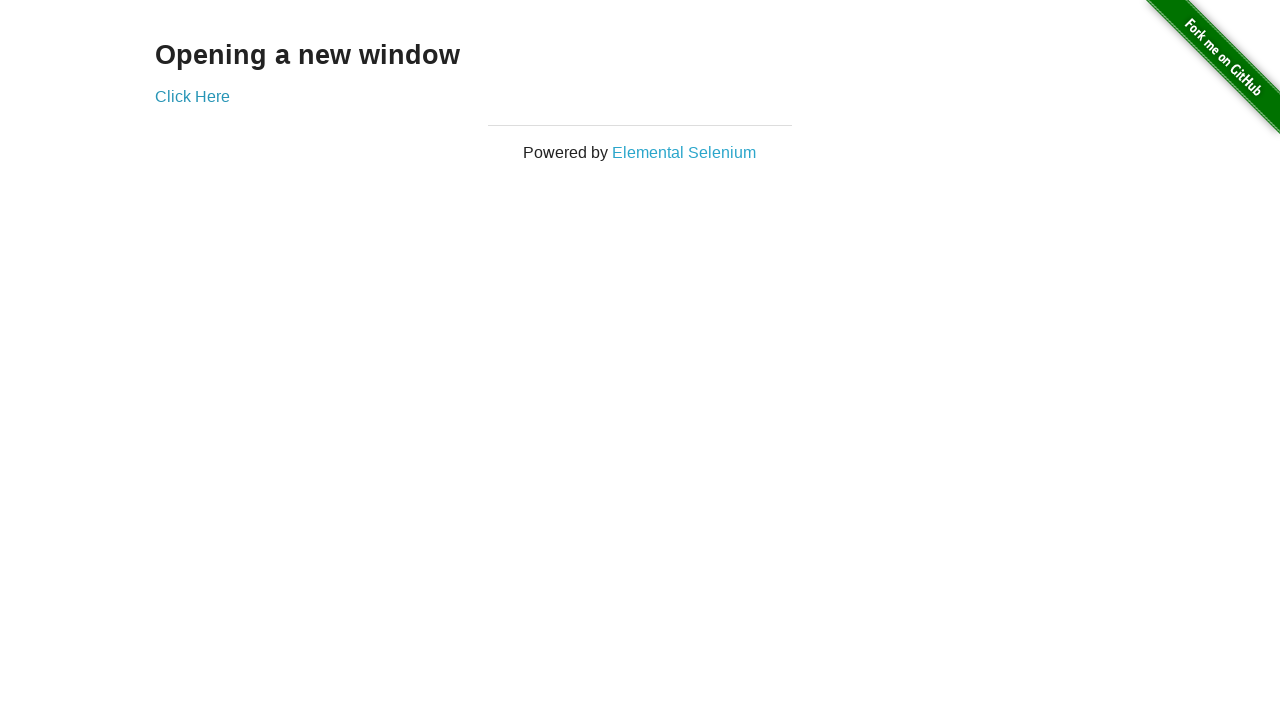

Verified new window heading is 'New Window'
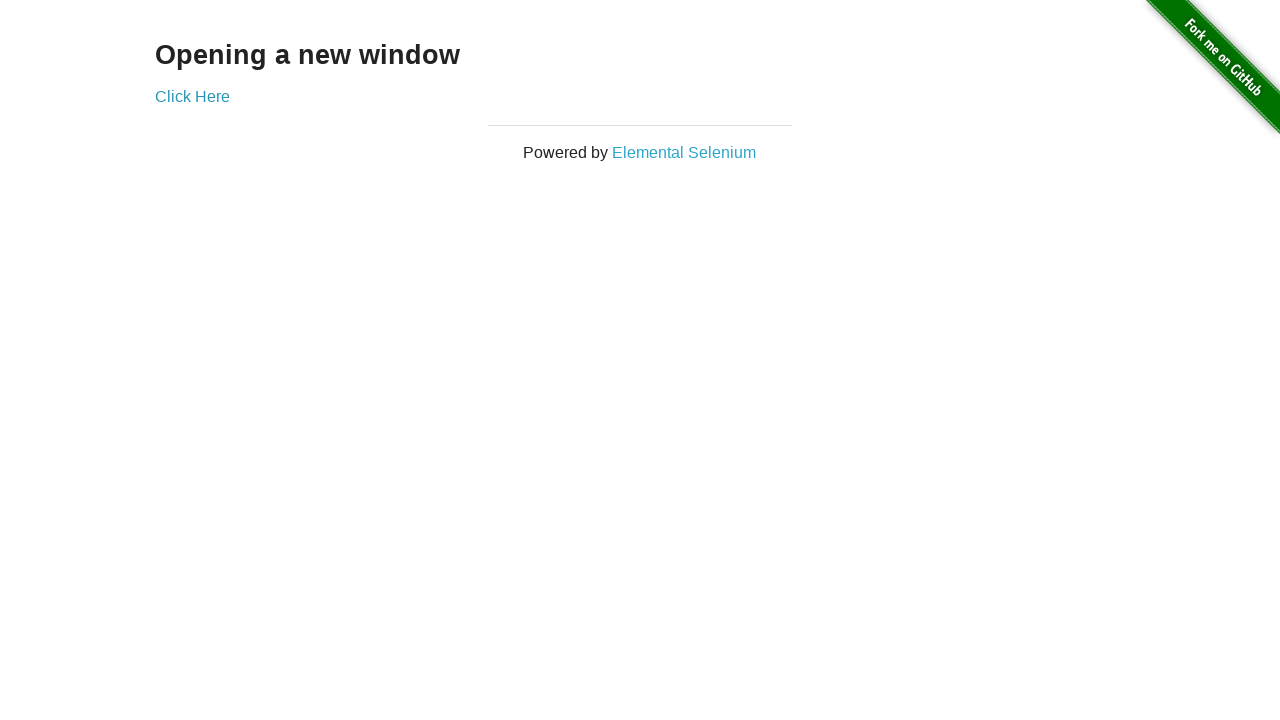

Switched back to original window
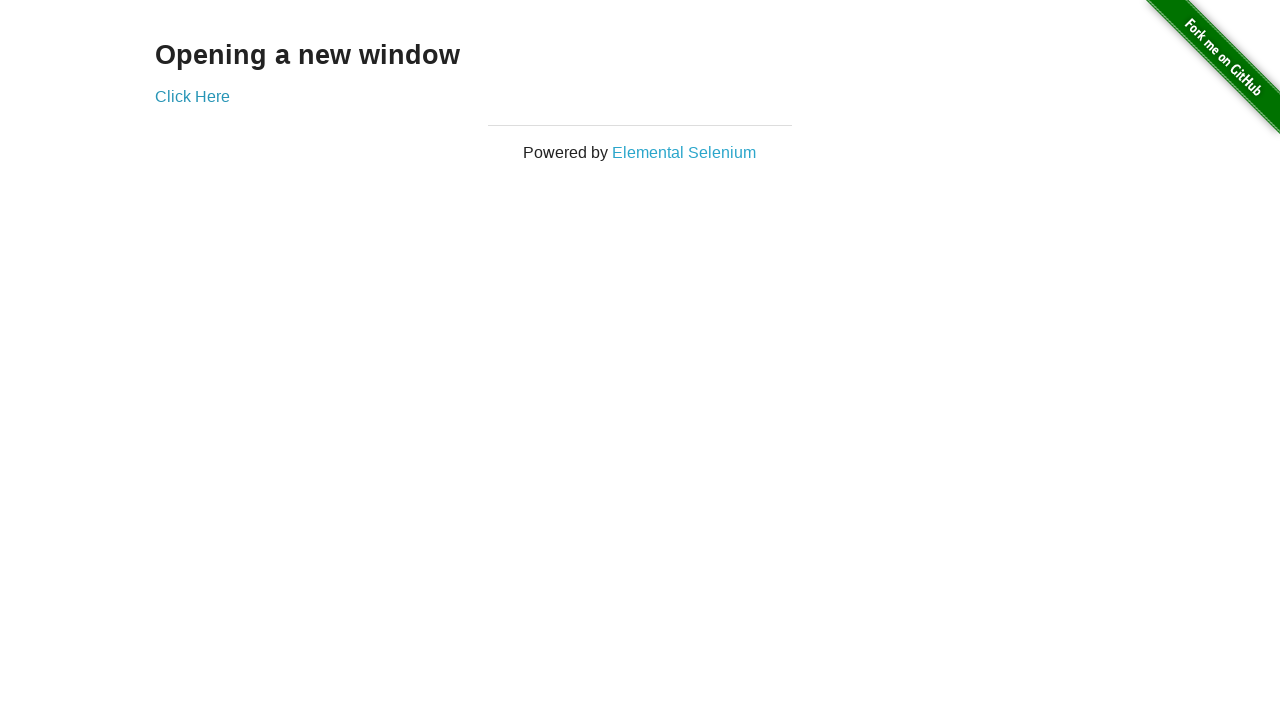

Verified original window title is still 'The Internet'
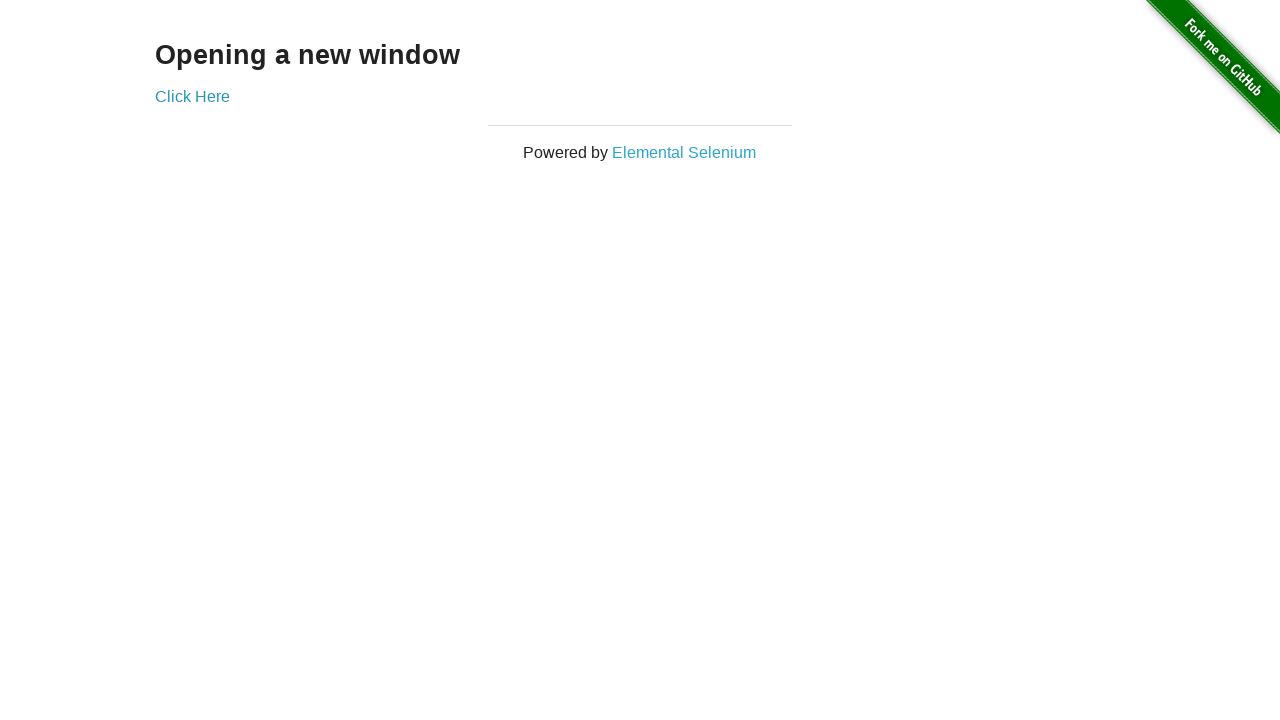

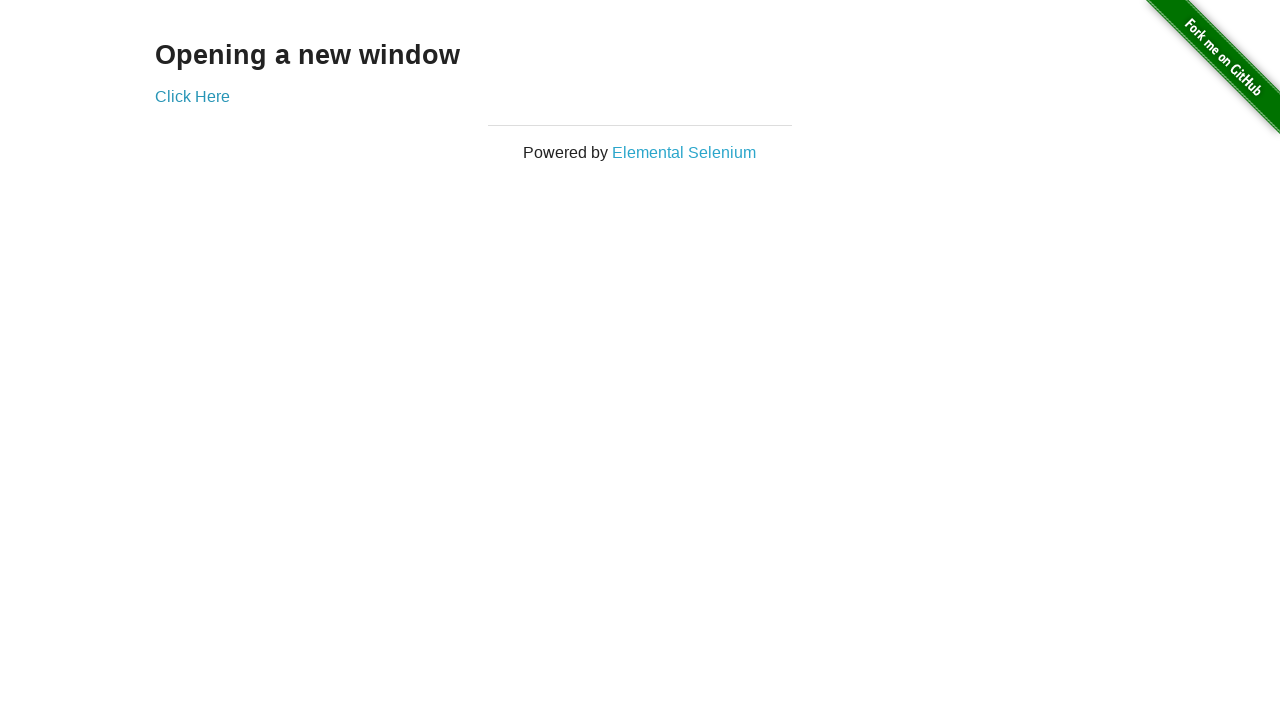